Tests e-commerce search functionality by searching for "iphone" and verifying the search results page displays the correct search term

Starting URL: https://ecommerce-playground.lambdatest.io/

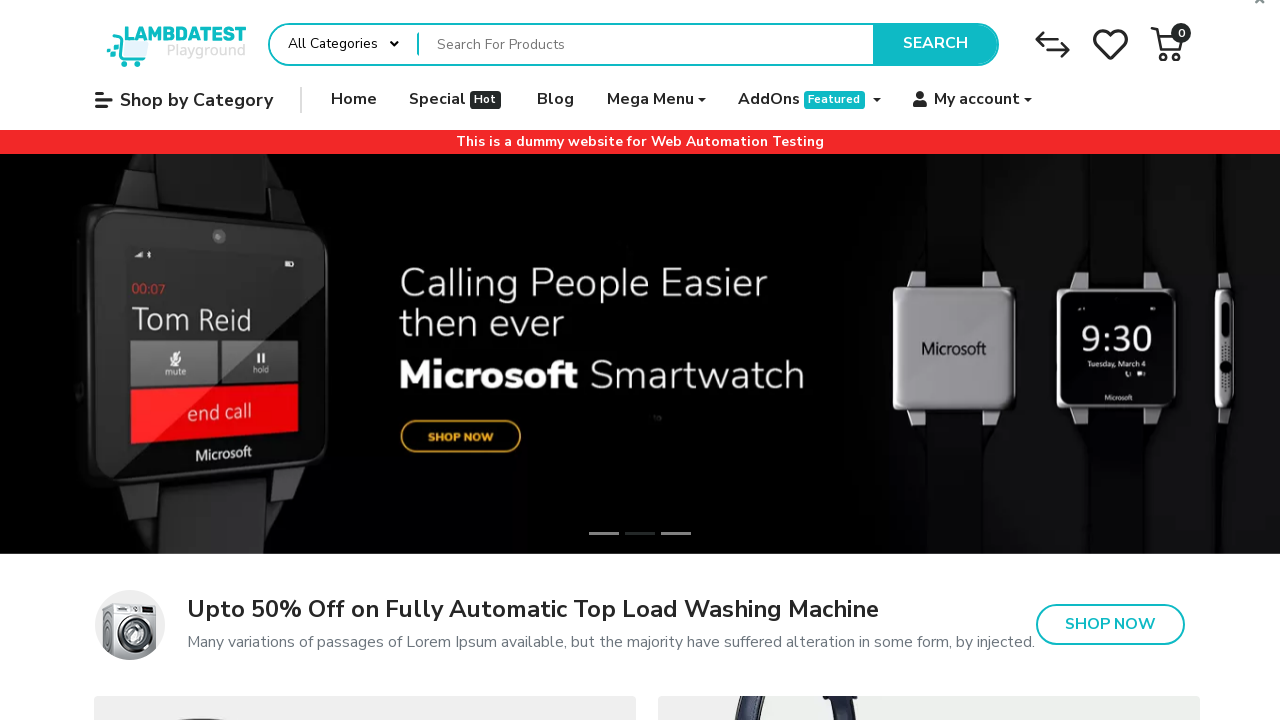

Filled search box with 'iphone' on //div[@id='entry_217822']//input[@placeholder='Search For Products']
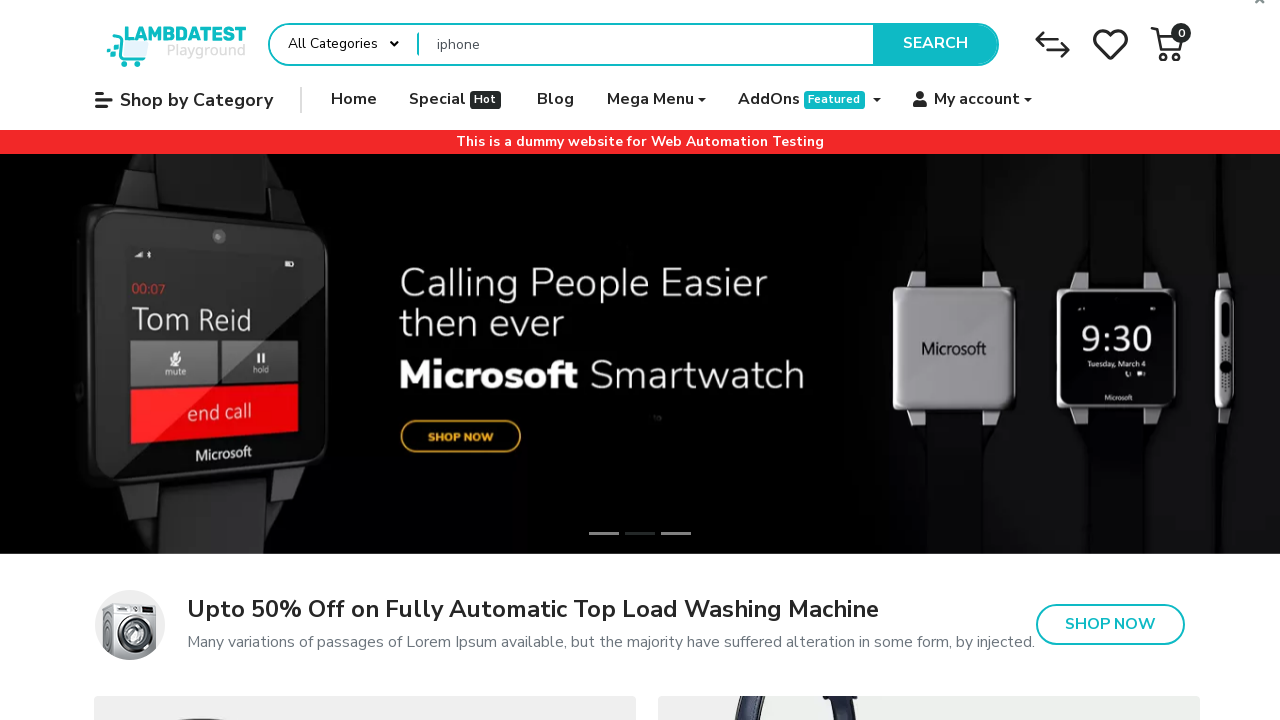

Clicked the search button at (935, 44) on button[class='type-text']
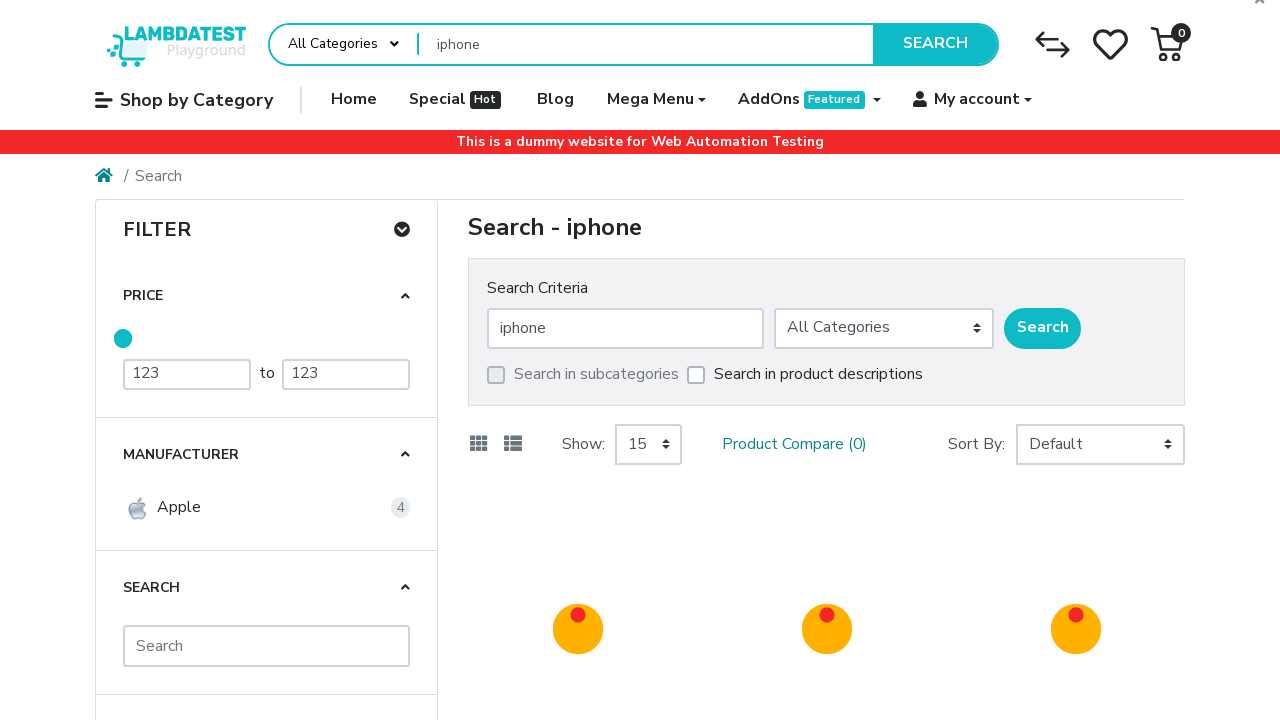

Search results page loaded with heading 'Search - iphone'
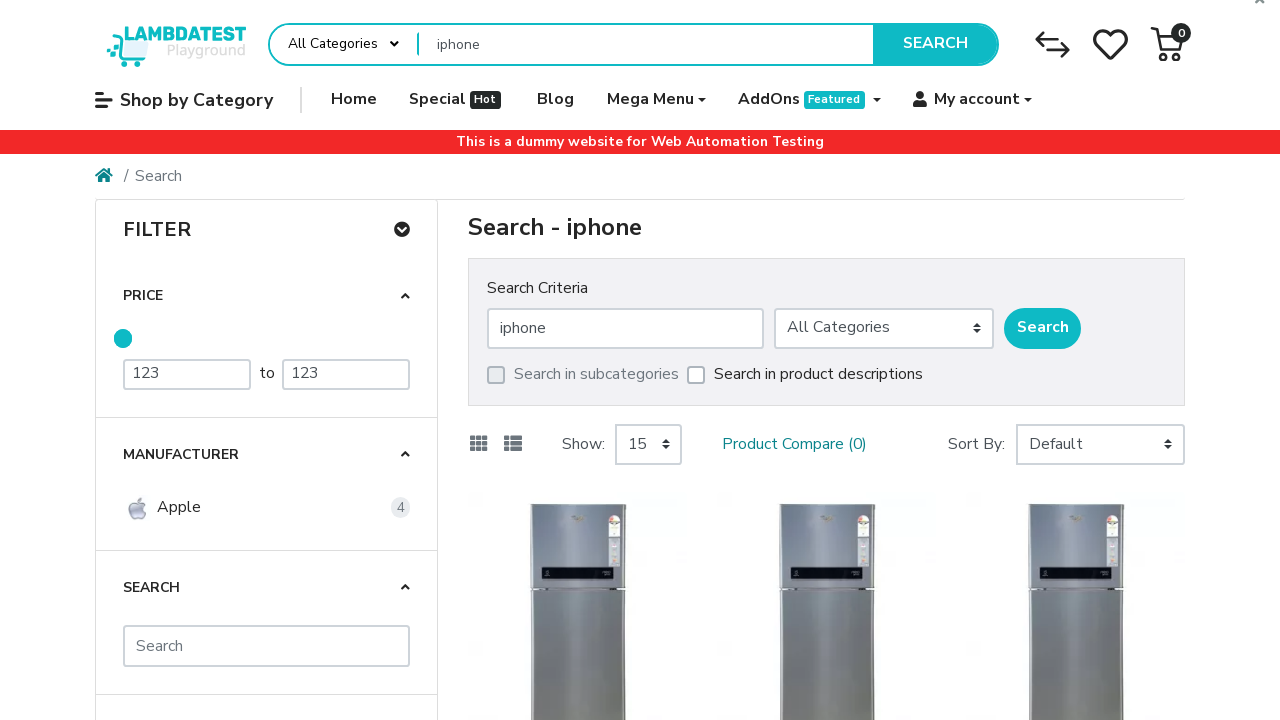

Retrieved search results heading text
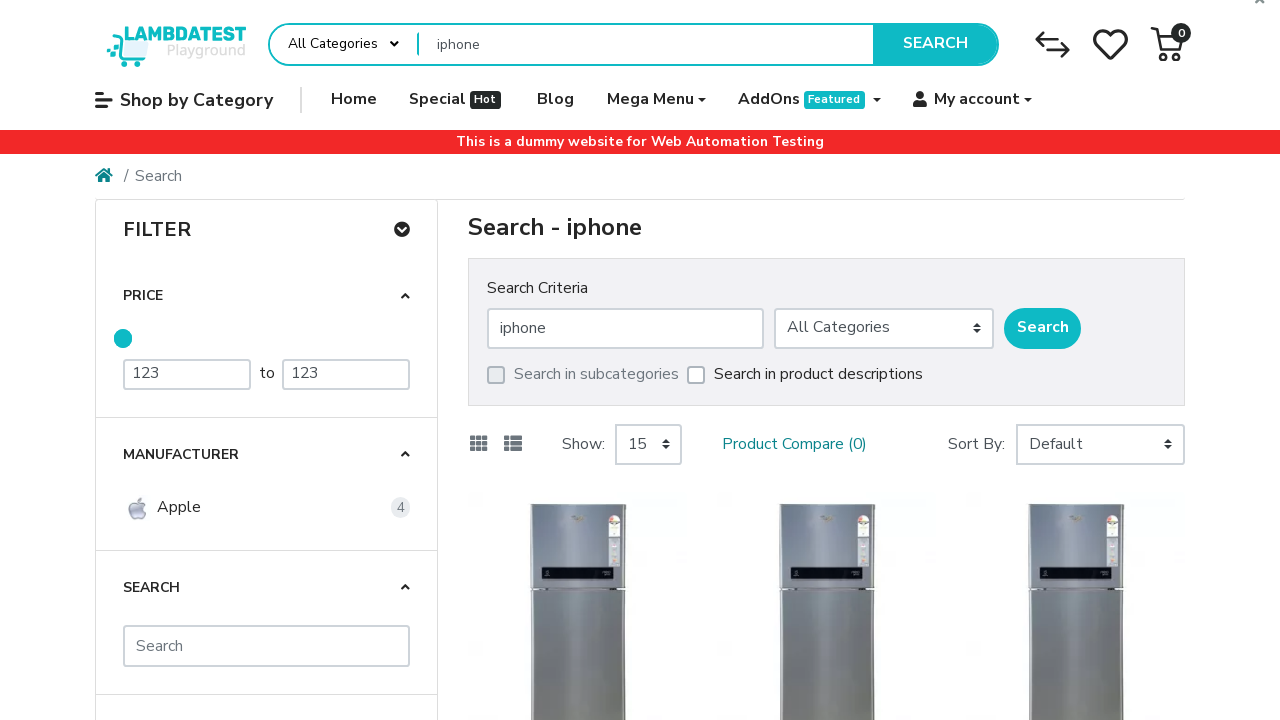

Verified that 'iphone' is present in search results heading
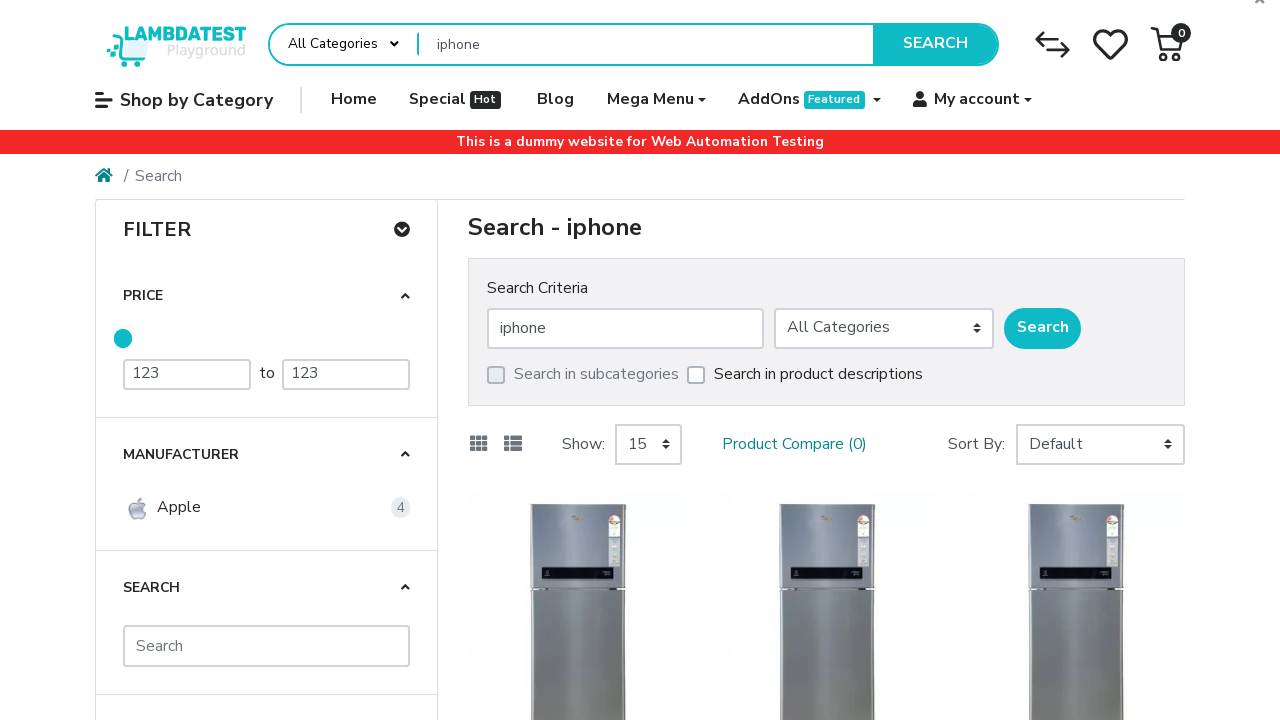

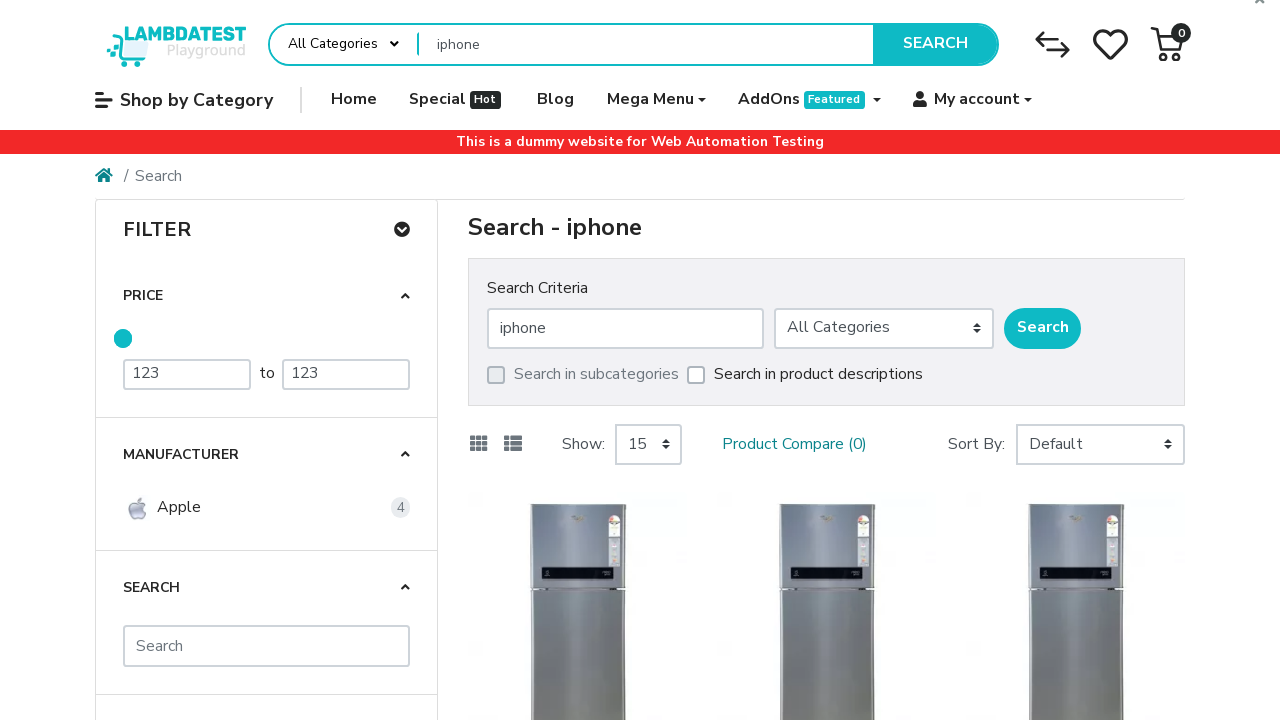